Tests the Home button on the Disappearing Elements page by clicking it and verifying navigation to the main welcome page

Starting URL: https://the-internet.herokuapp.com/disappearing_elements

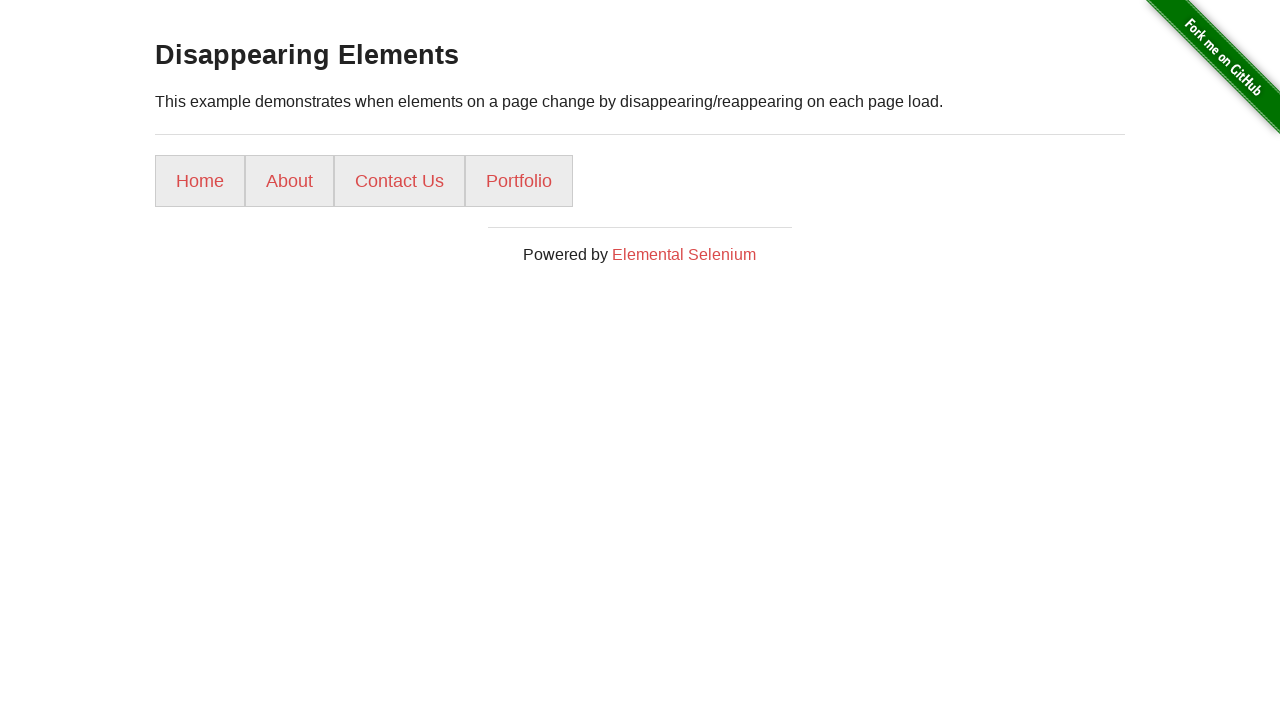

Verified presence of h3 heading on Disappearing Elements page
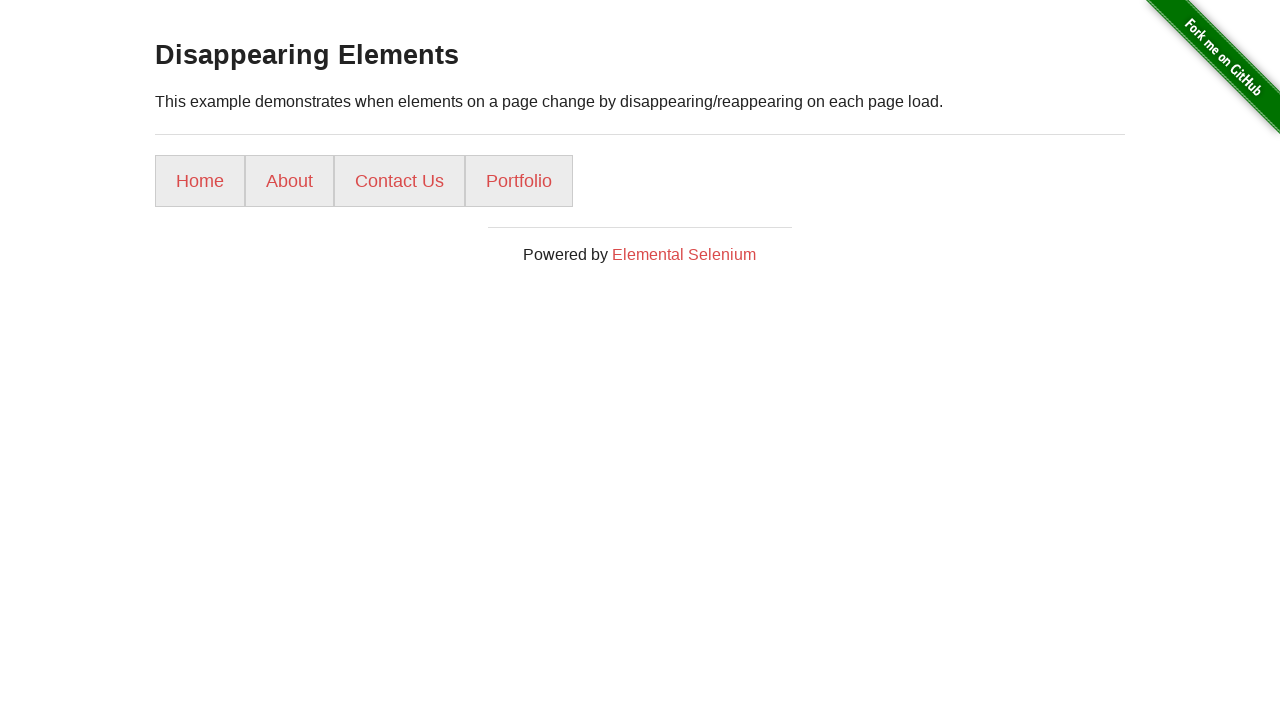

Clicked the Home button at (200, 181) on a:has-text('Home')
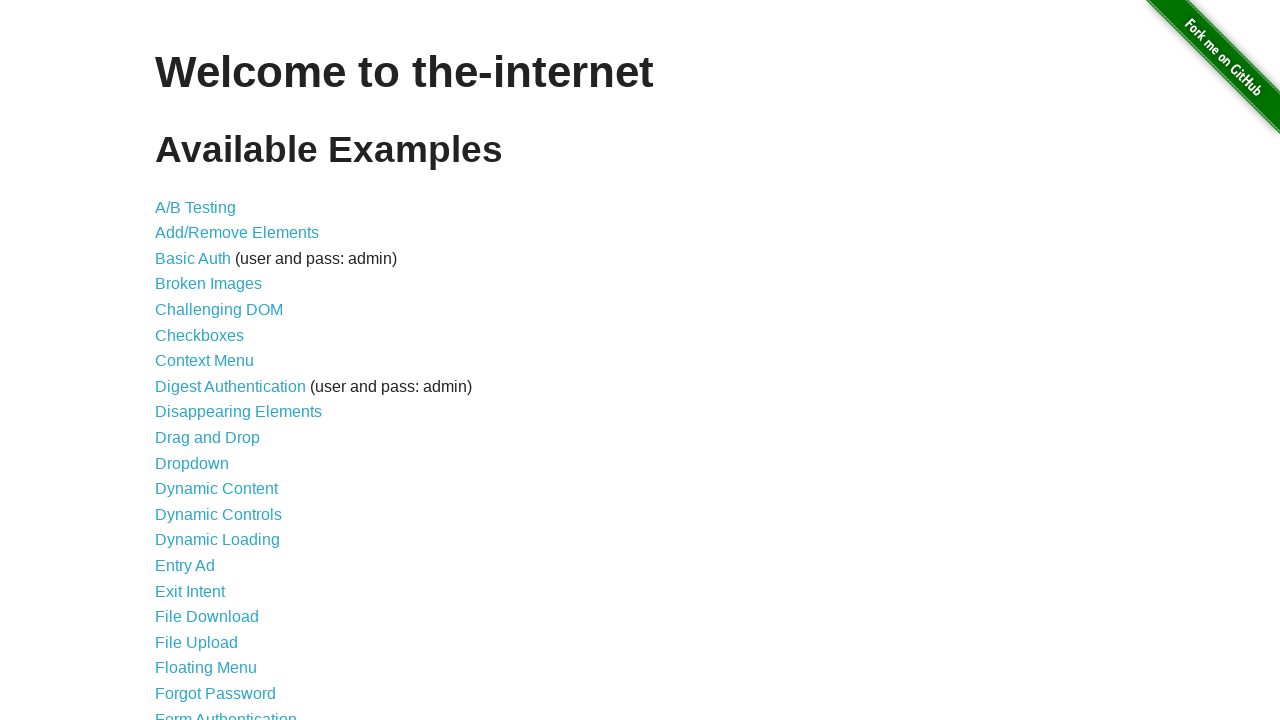

Verified navigation to welcome page with h1 heading
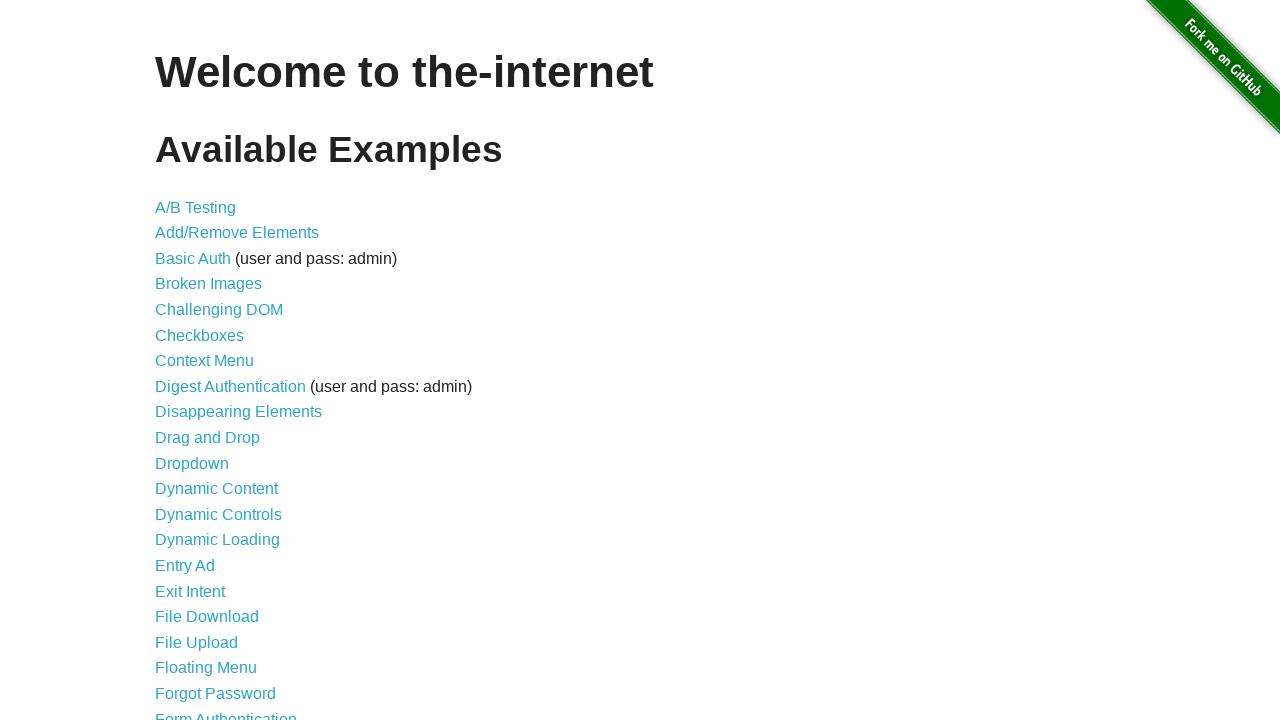

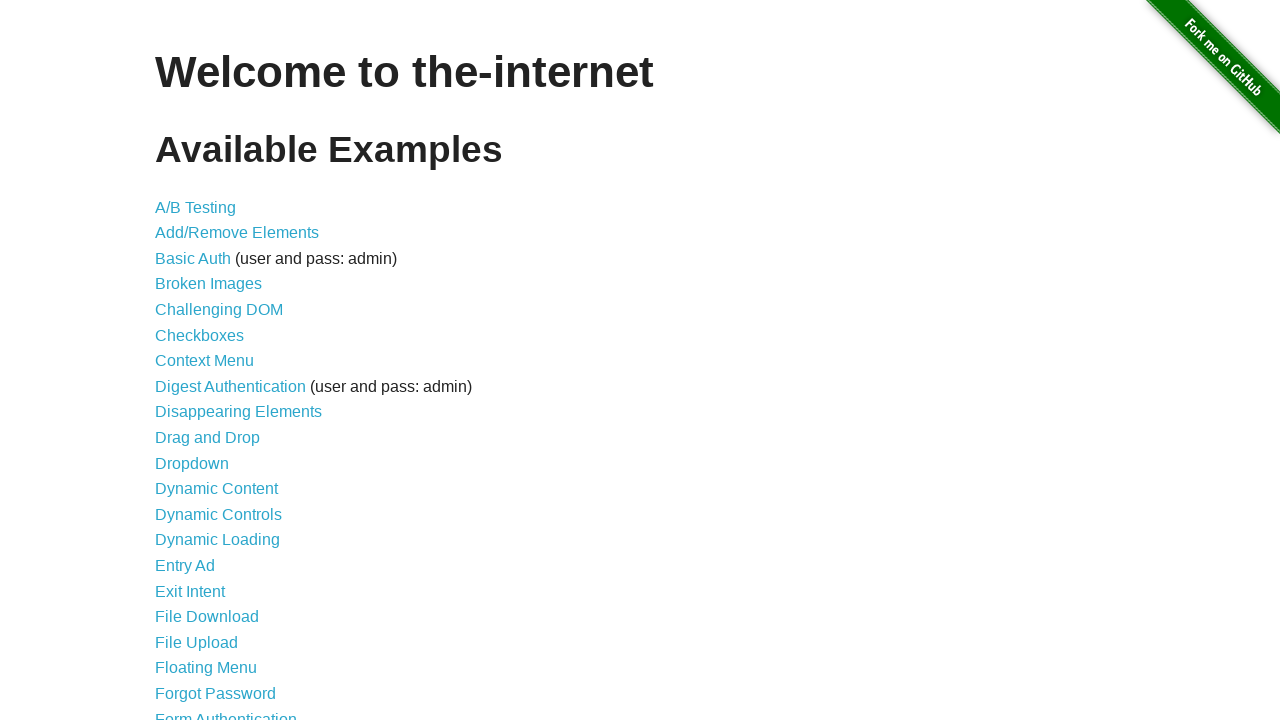